Tests AJAX content loading by clicking a button and waiting for dynamically loaded content to appear on the page

Starting URL: https://testautomationpractice.blogspot.com/p/gui-elements-ajax-hidden.html

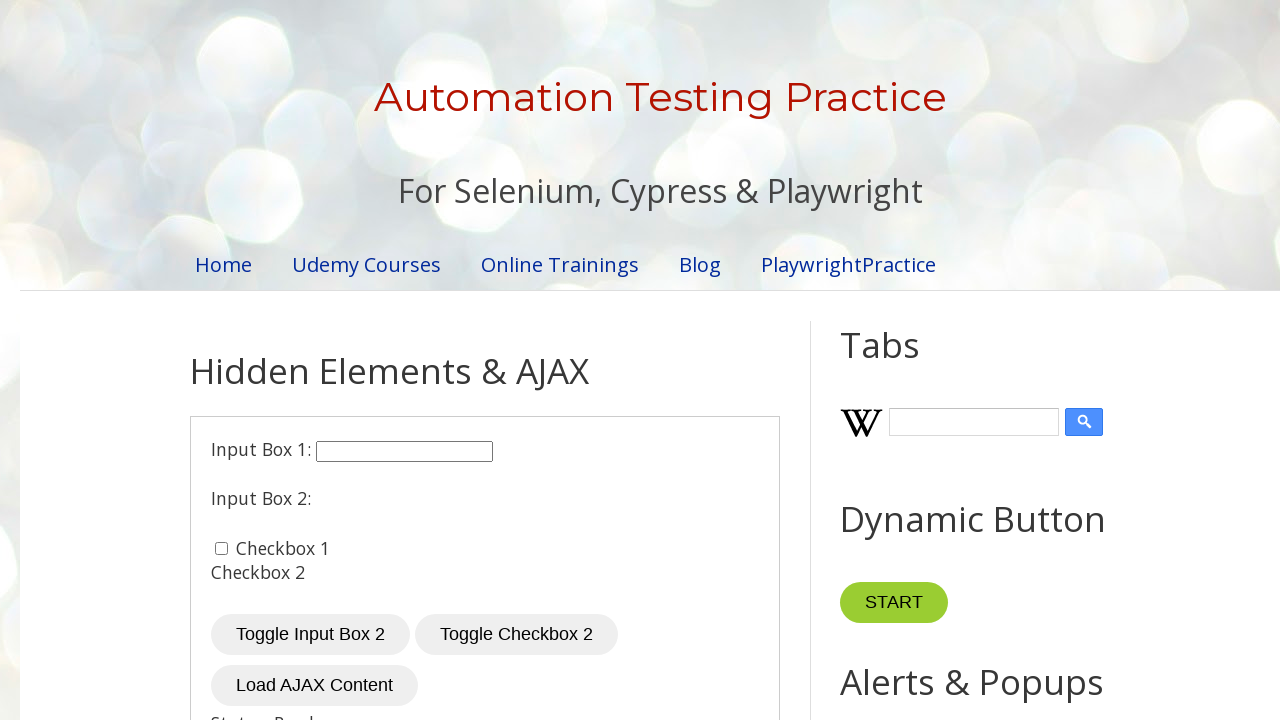

Clicked 'Load AJAX Content' button to trigger AJAX call at (314, 686) on xpath=//button[text()='Load AJAX Content']
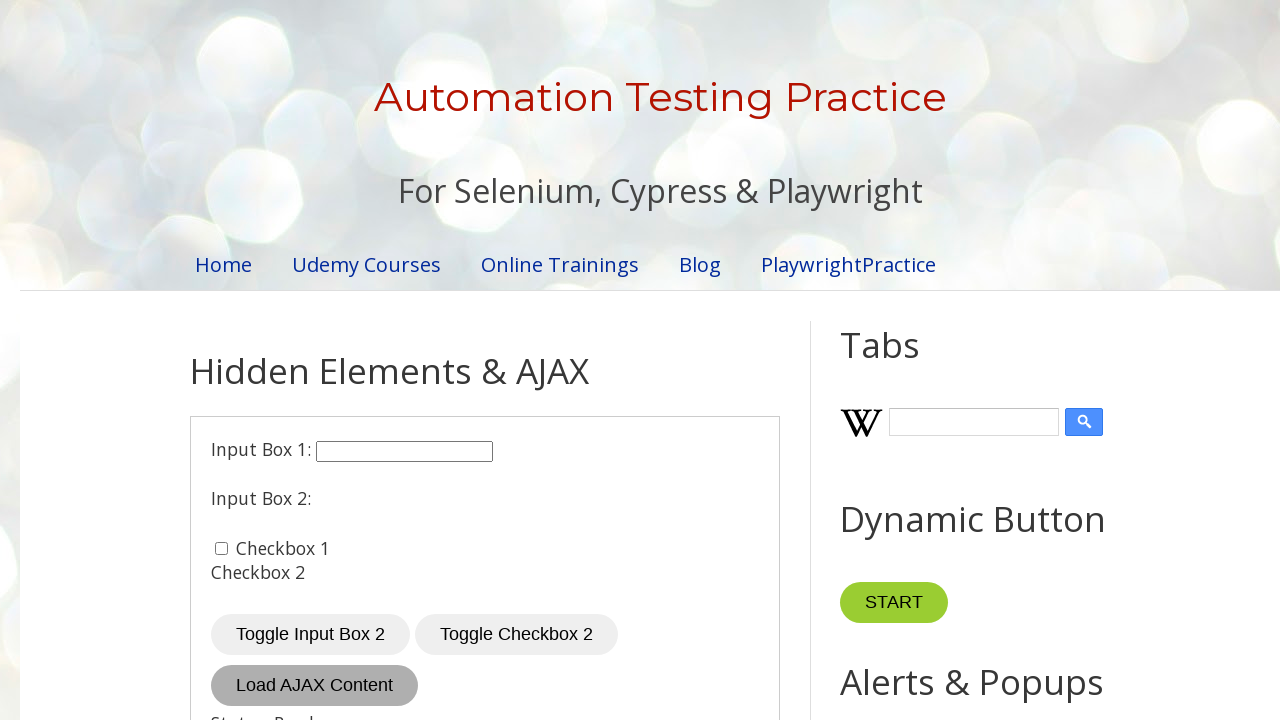

AJAX content successfully loaded and 'AJAX Content Loaded' heading appeared
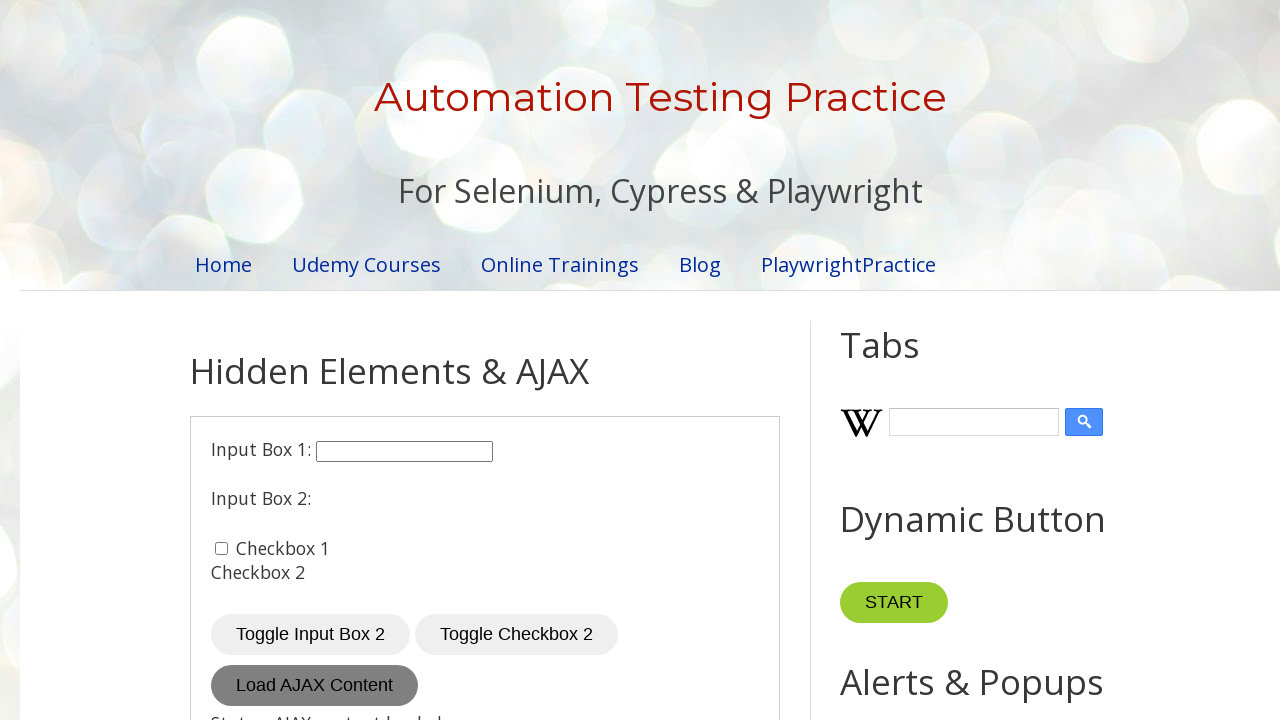

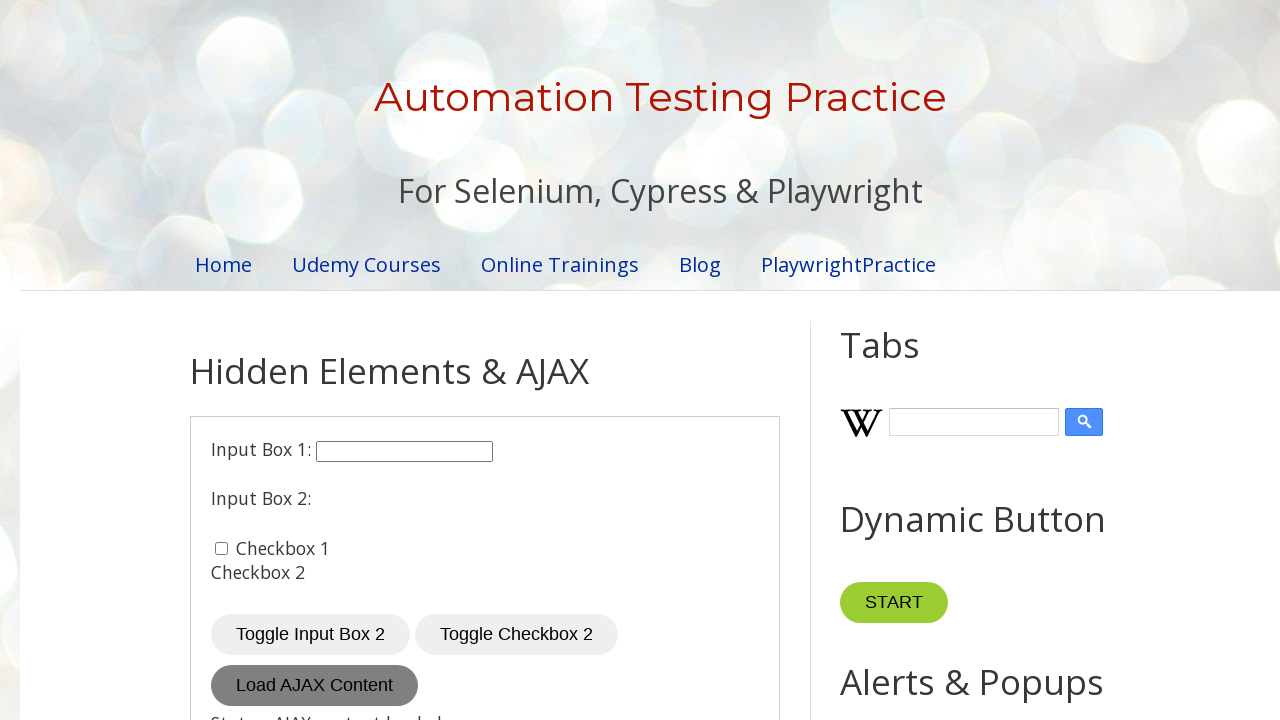